Tests typing into an input field and then clearing it

Starting URL: https://example.cypress.io/commands/actions

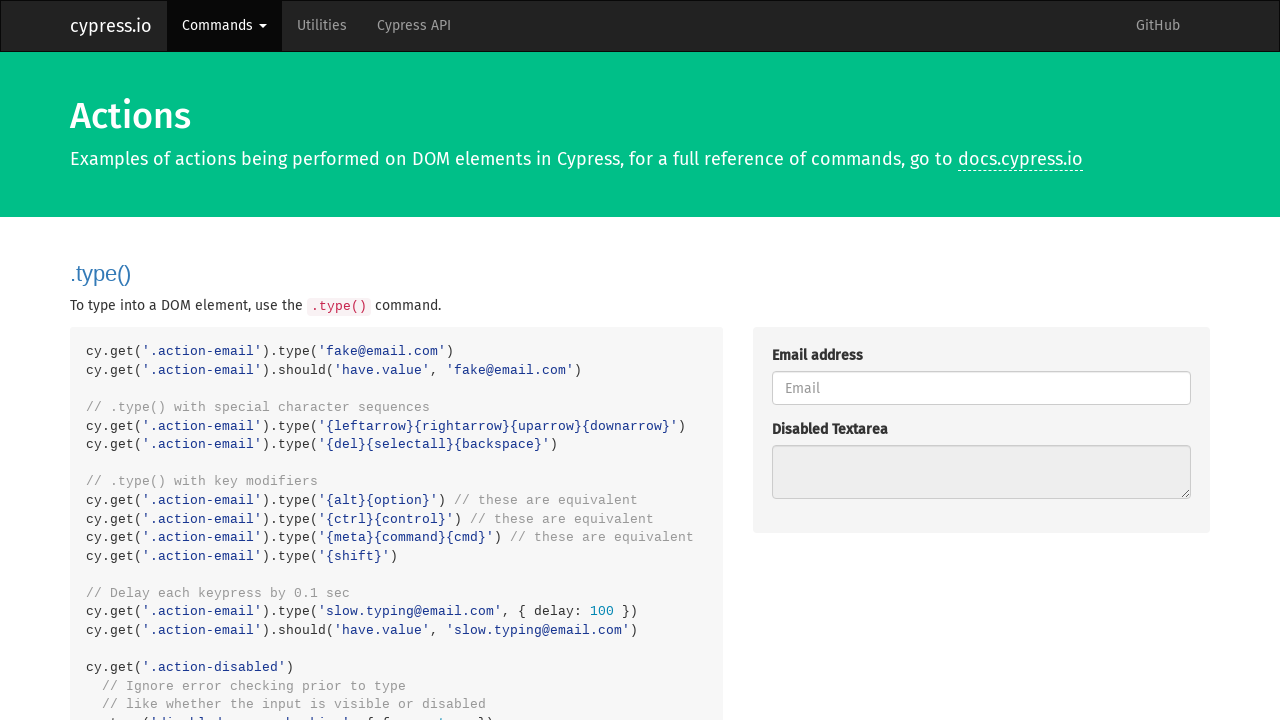

Typed 'Clear this text' into the input field on .action-clear
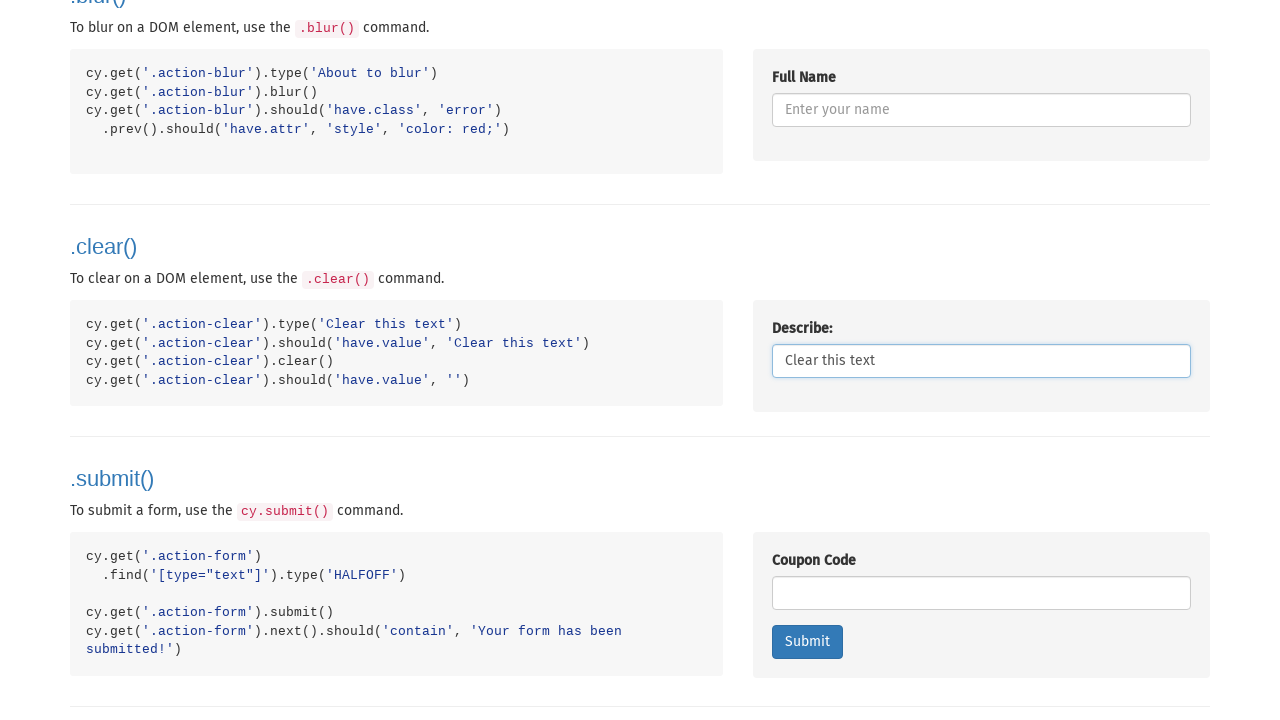

Cleared the input field using .clear() on .action-clear
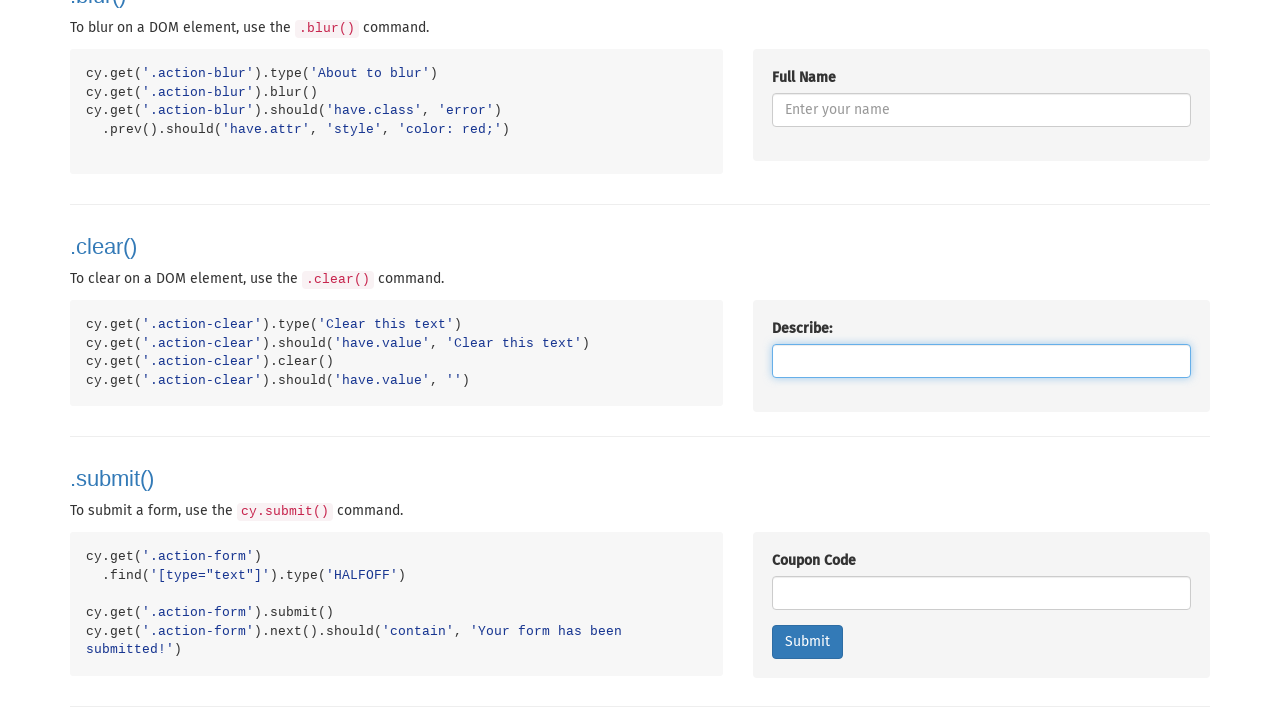

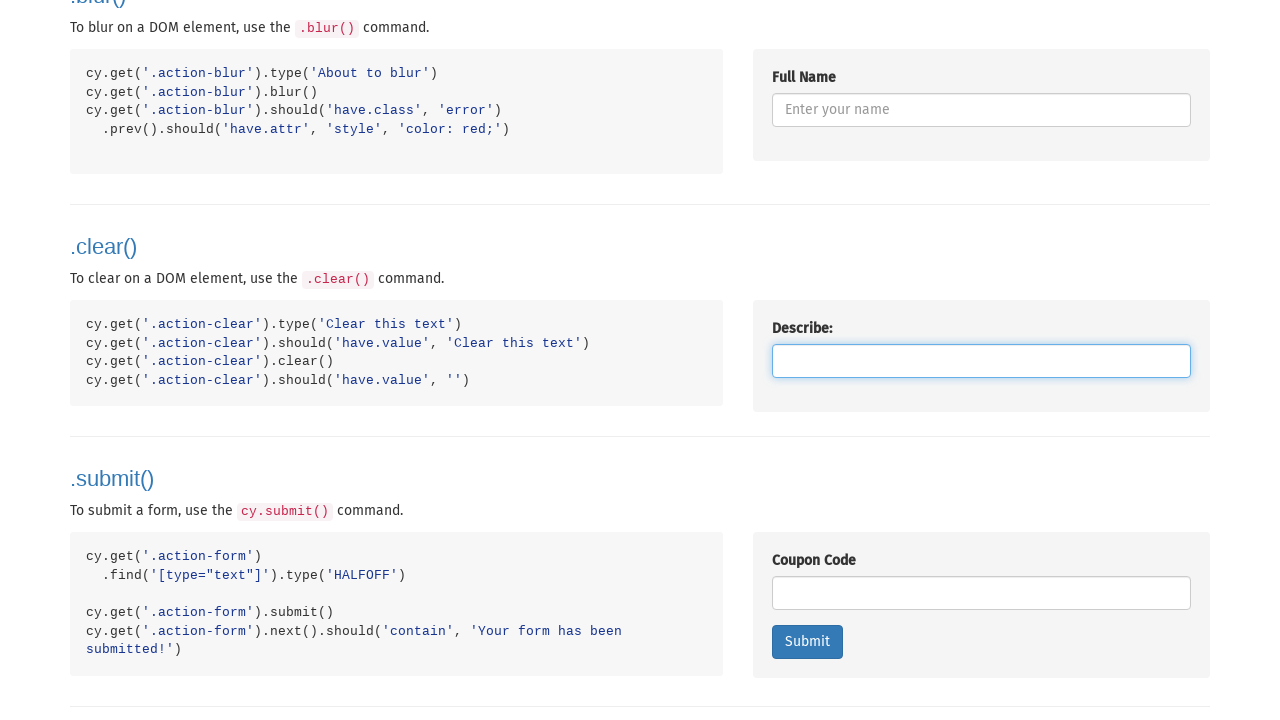